Navigates to the CURA Healthcare demo site and clicks the "Make Appointment" button to access the appointment page

Starting URL: https://katalon-demo-cura.herokuapp.com/

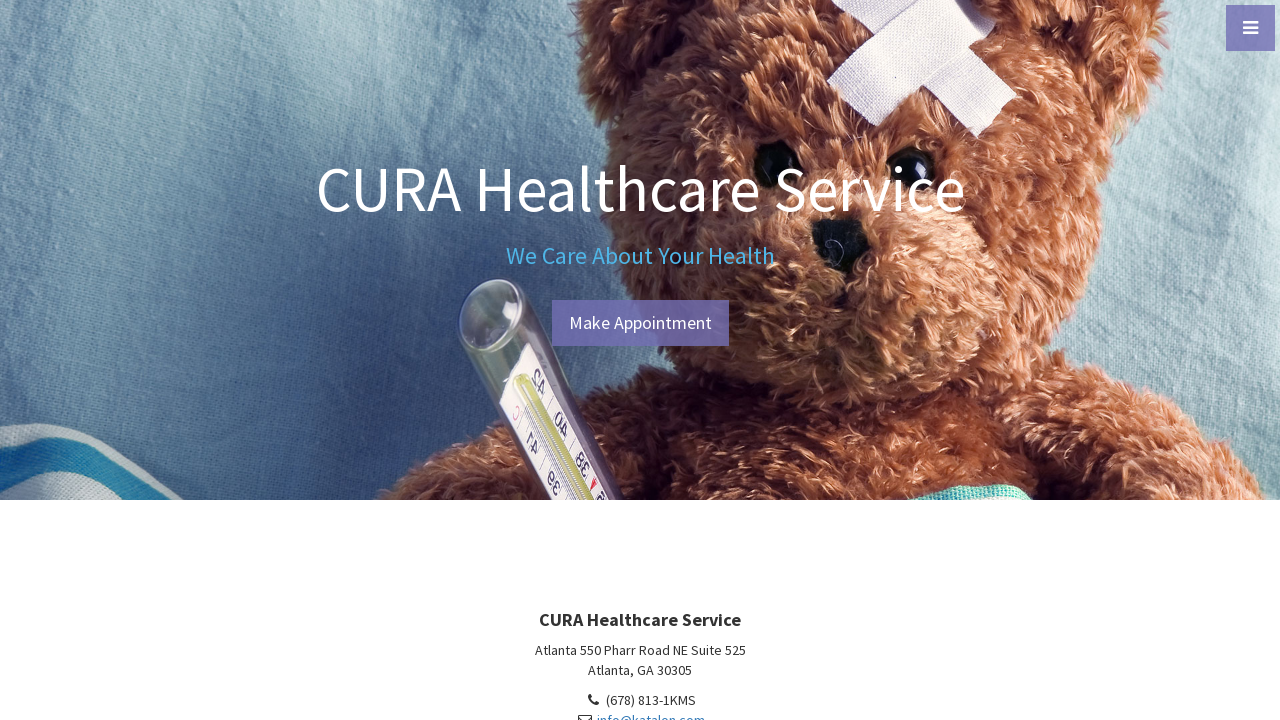

Clicked the 'Make Appointment' button at (640, 323) on a#btn-make-appointment
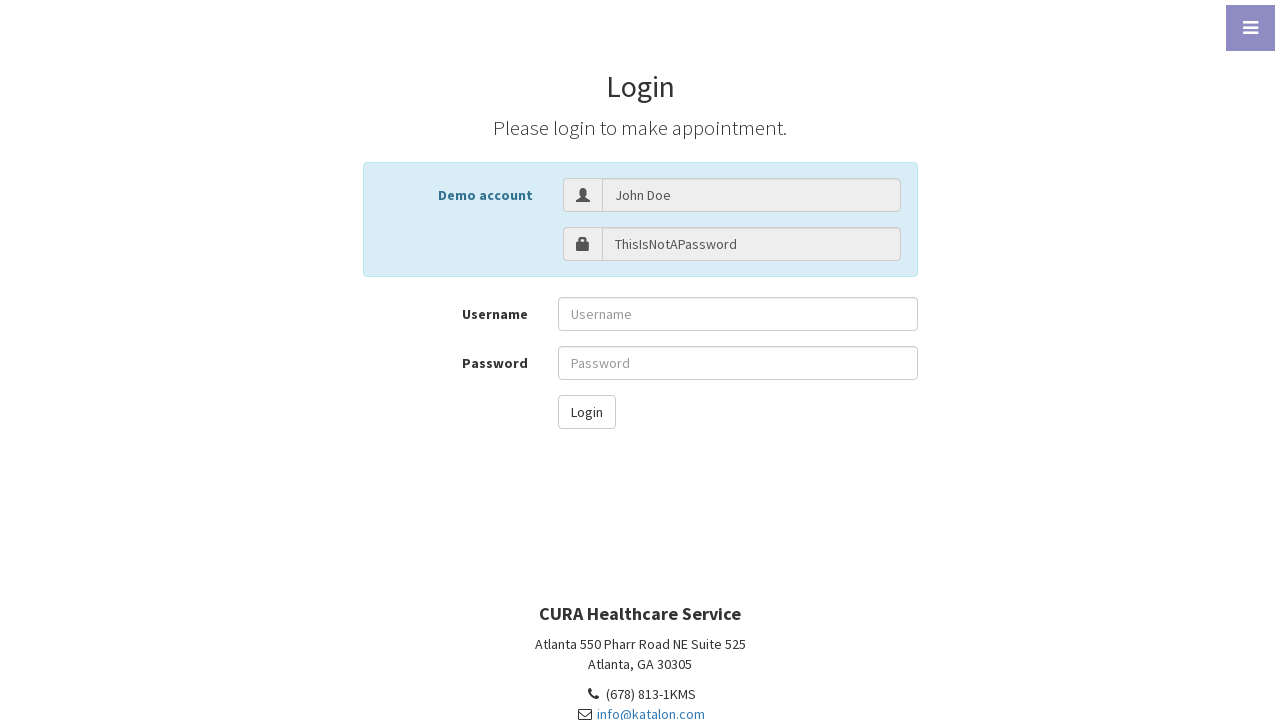

Waited for page navigation to complete
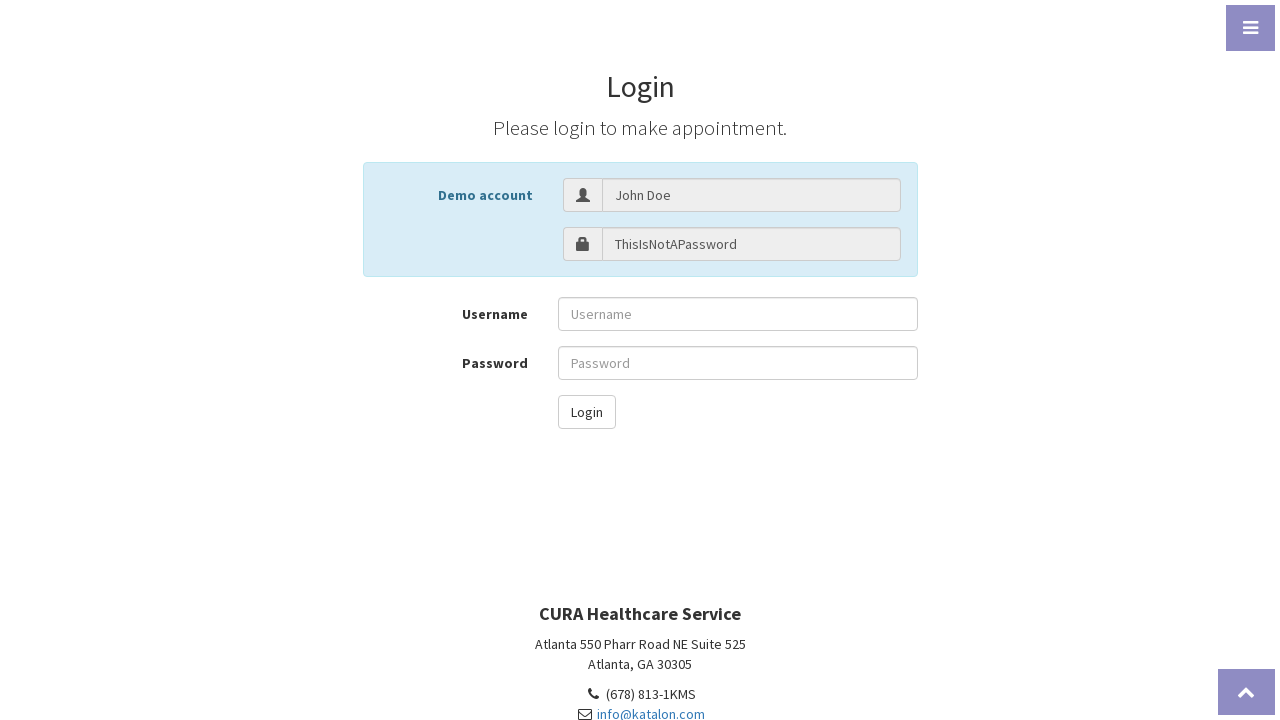

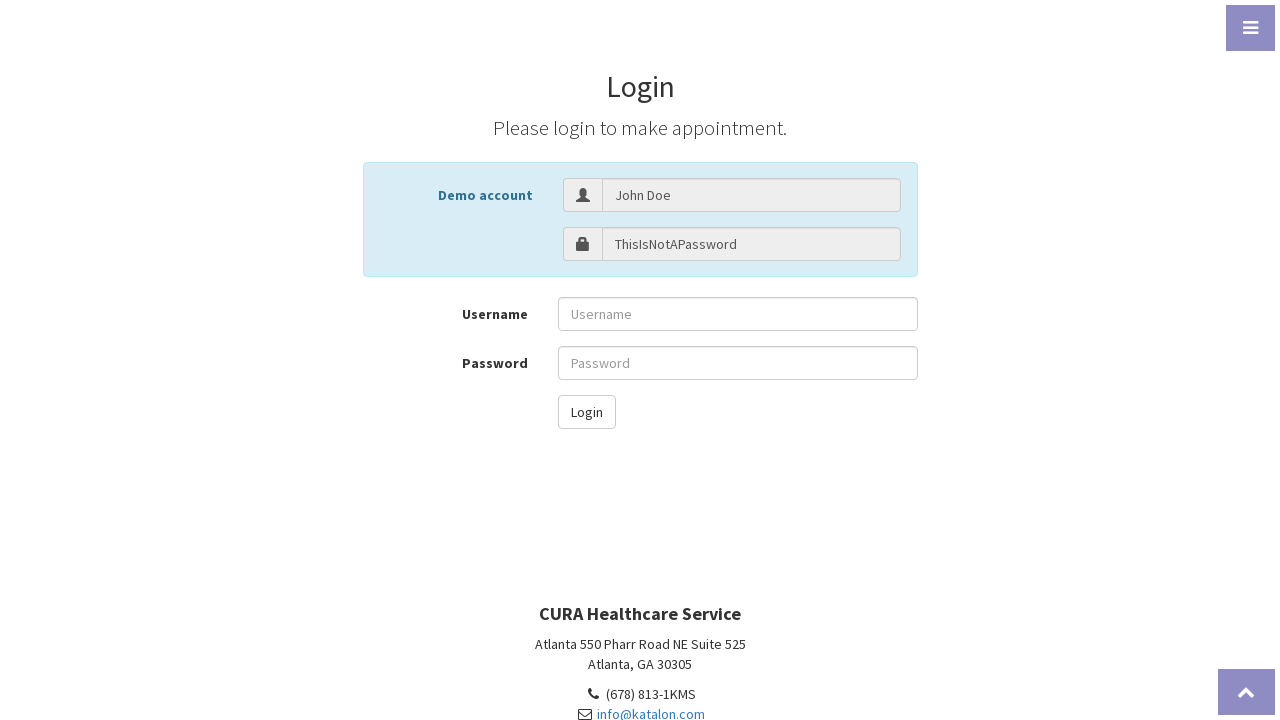